Tests dynamic loading Example 1 by clicking through navigation and waiting for hidden content to appear

Starting URL: https://the-internet.herokuapp.com/

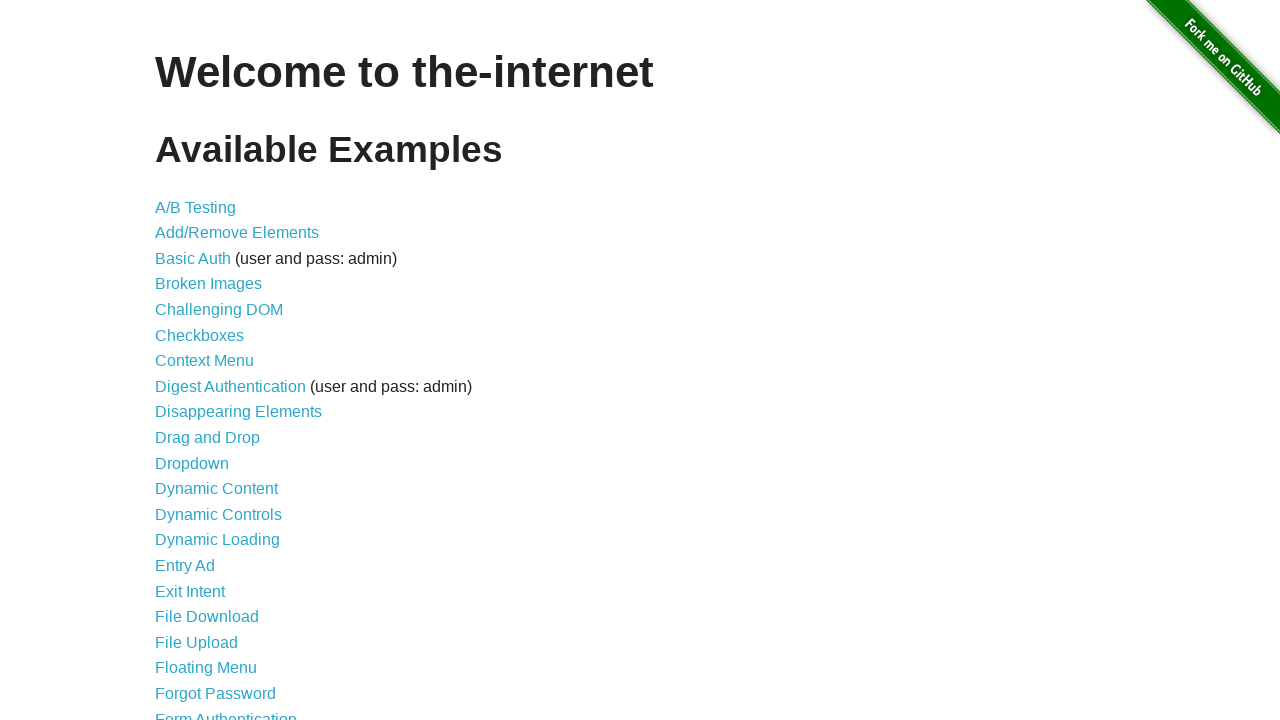

Clicked Dynamic Loading link at (218, 540) on a[href='/dynamic_loading']
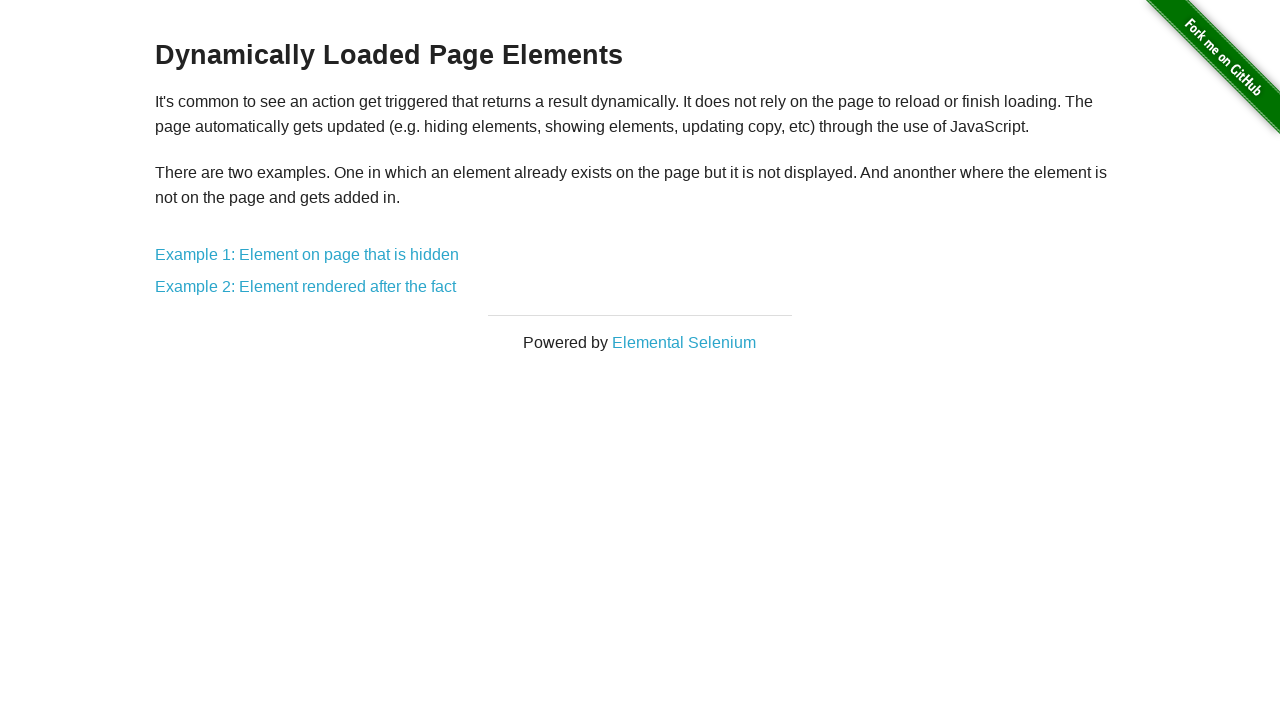

Clicked Example 1 link at (307, 255) on a[href='/dynamic_loading/1']
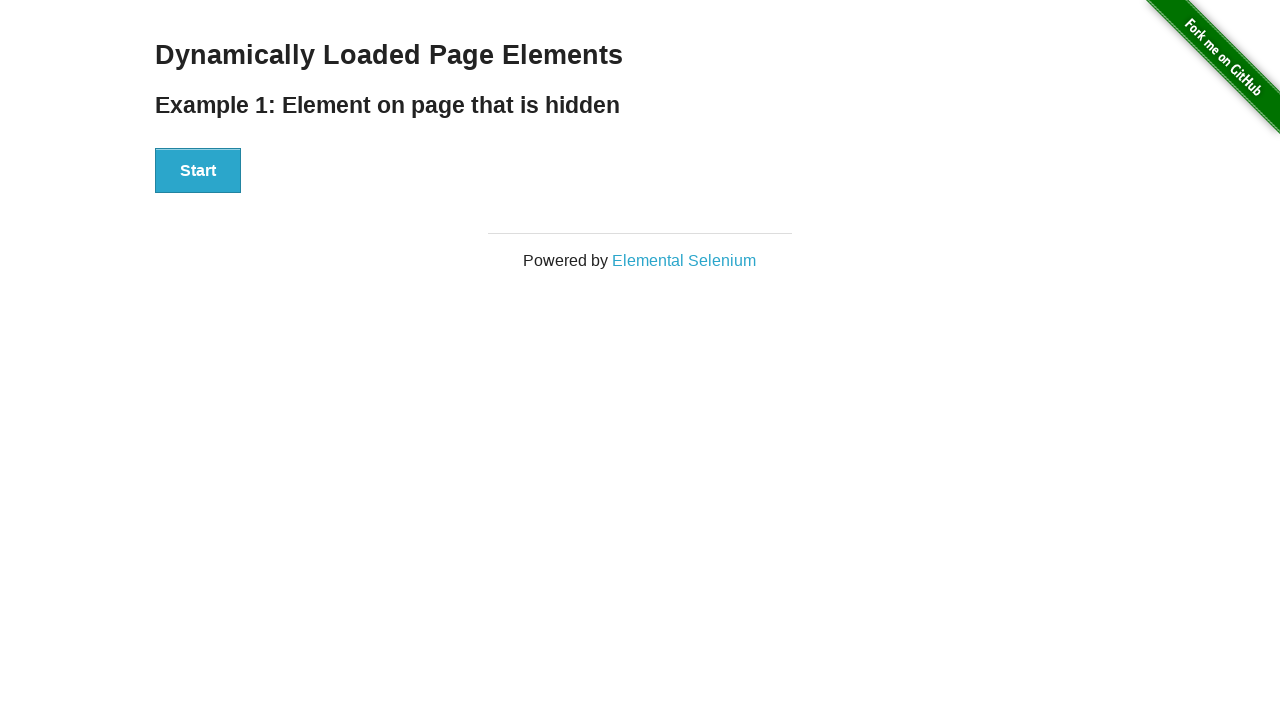

Clicked Start button to trigger dynamic loading at (198, 171) on button
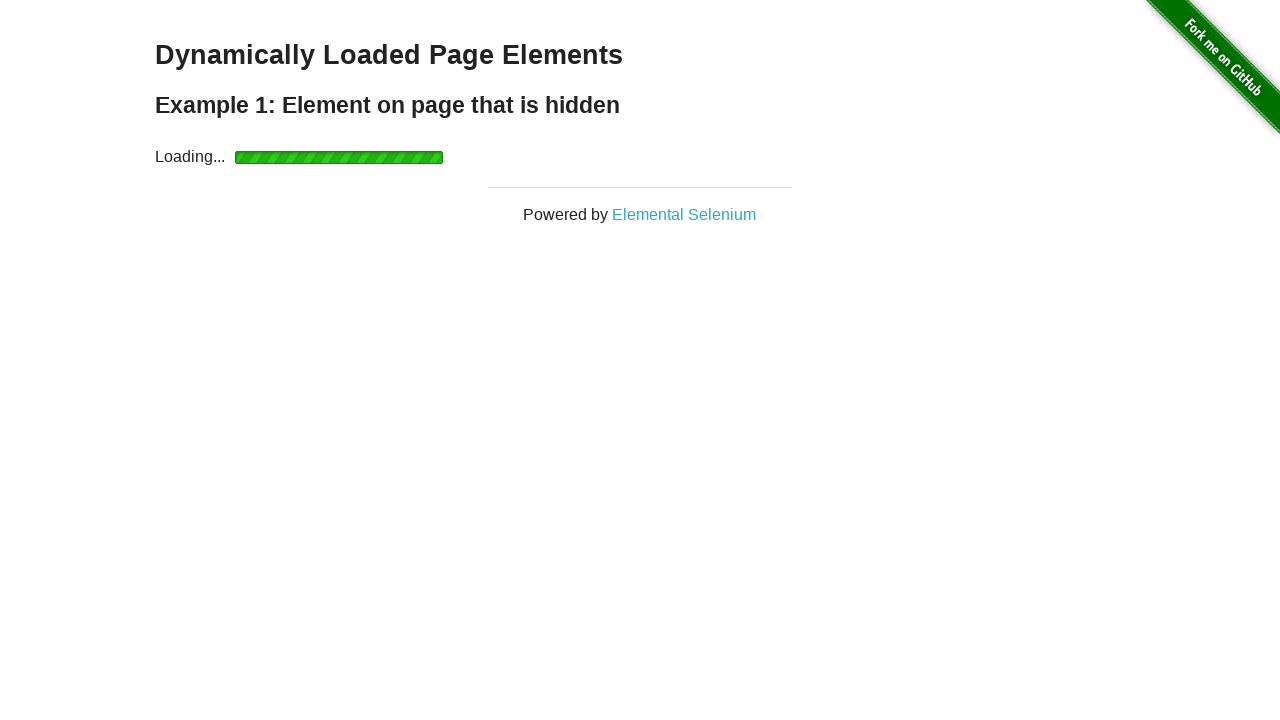

Waited for and verified 'Hello World' text appeared
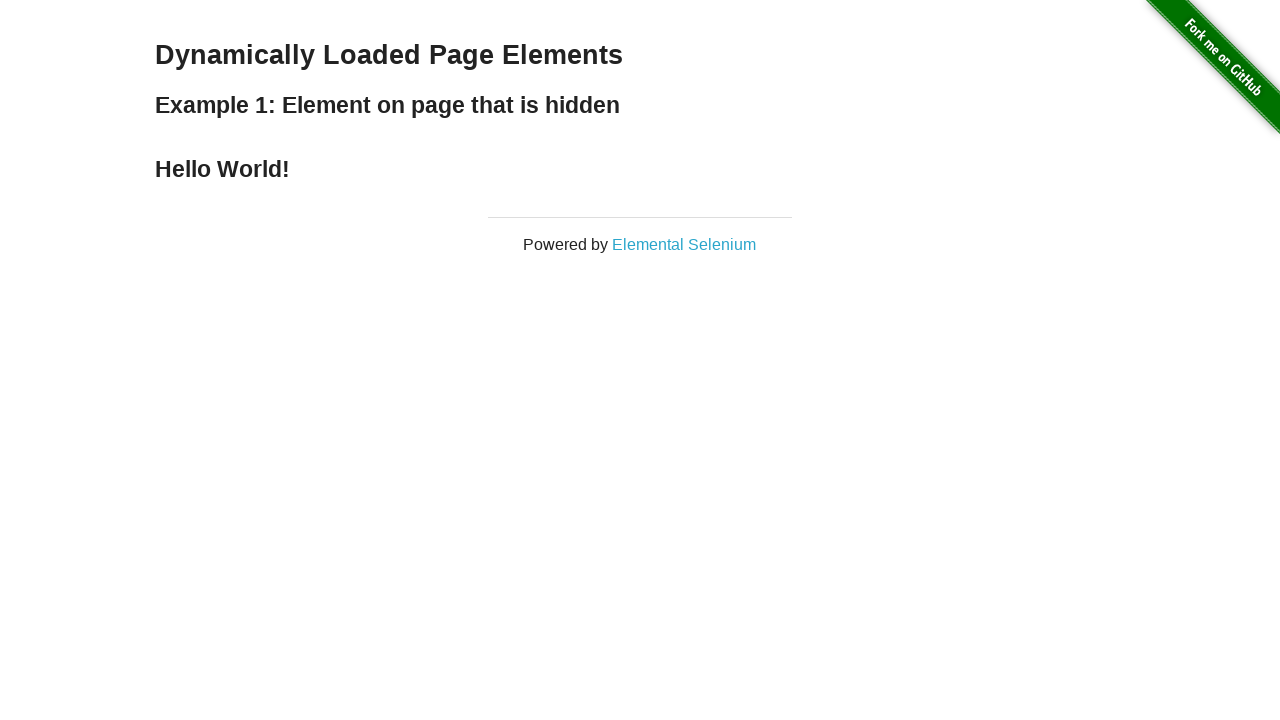

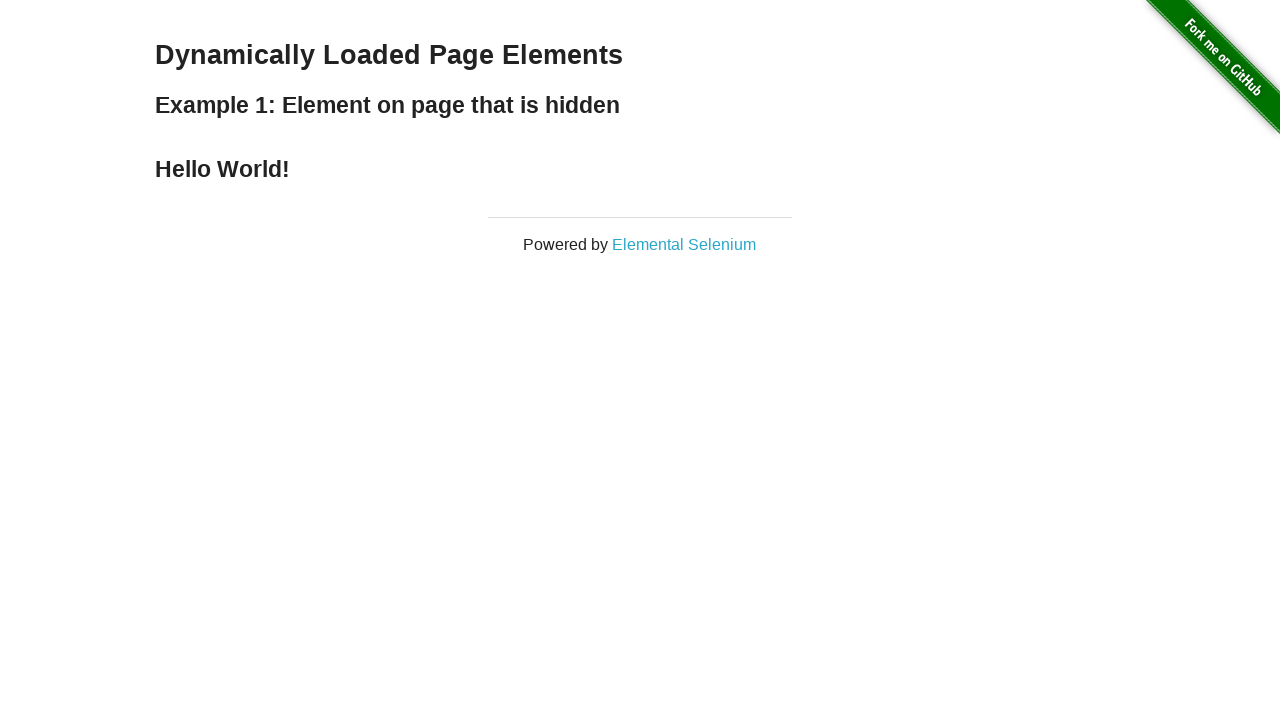